Tests add/remove elements functionality by clicking add button multiple times to create elements, then clicking delete buttons to remove some of them

Starting URL: http://the-internet.herokuapp.com/

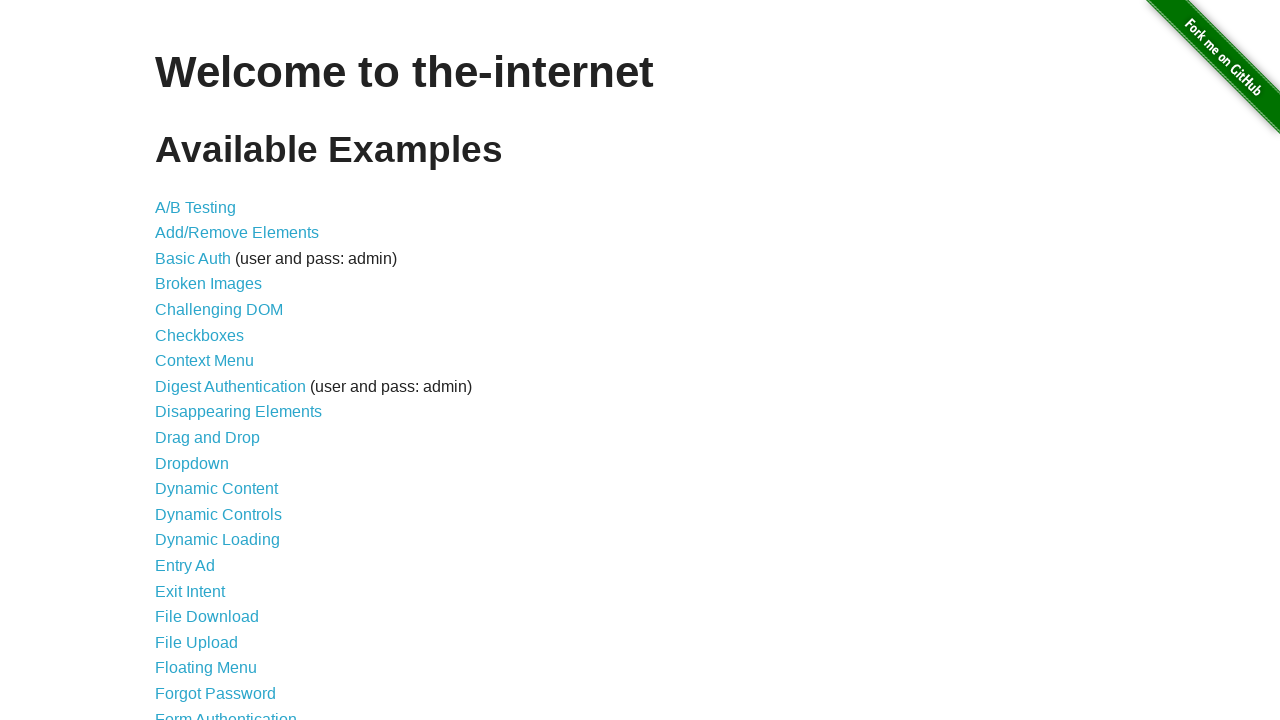

Clicked link to navigate to Add/Remove Elements page at (237, 233) on xpath=//a[contains(@href, "/add_remove_elements/")]
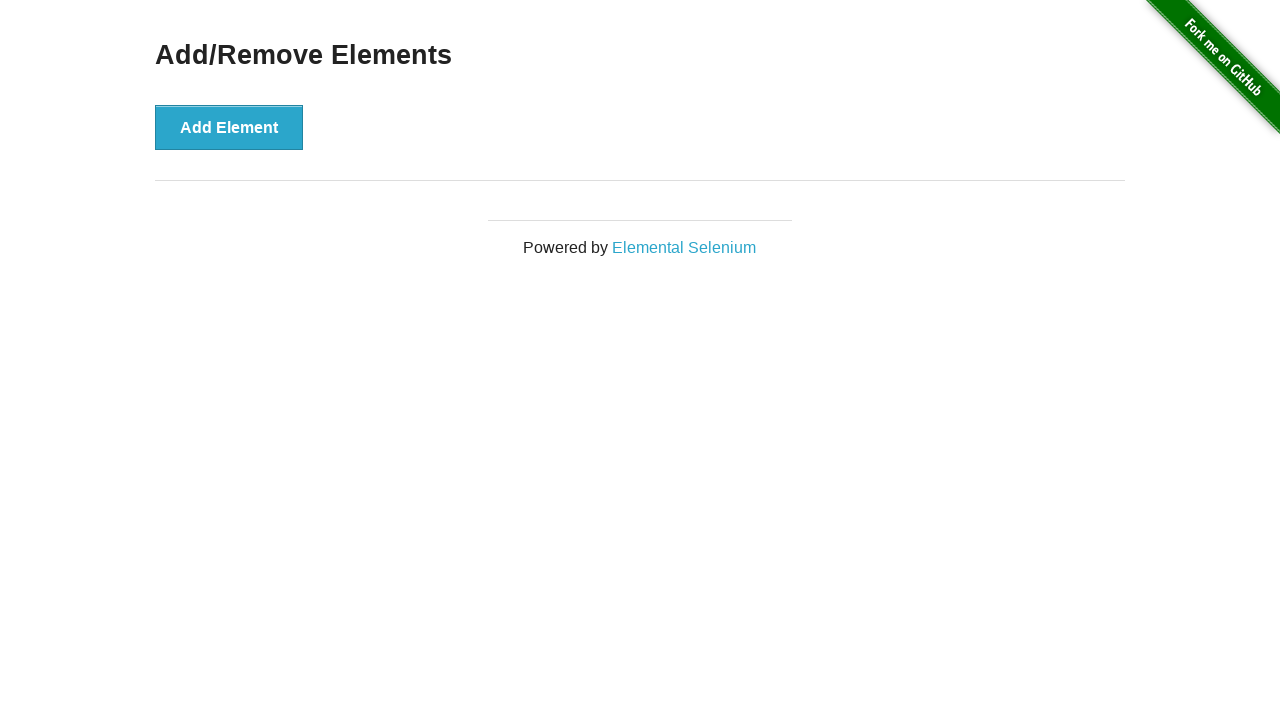

Add Element button loaded
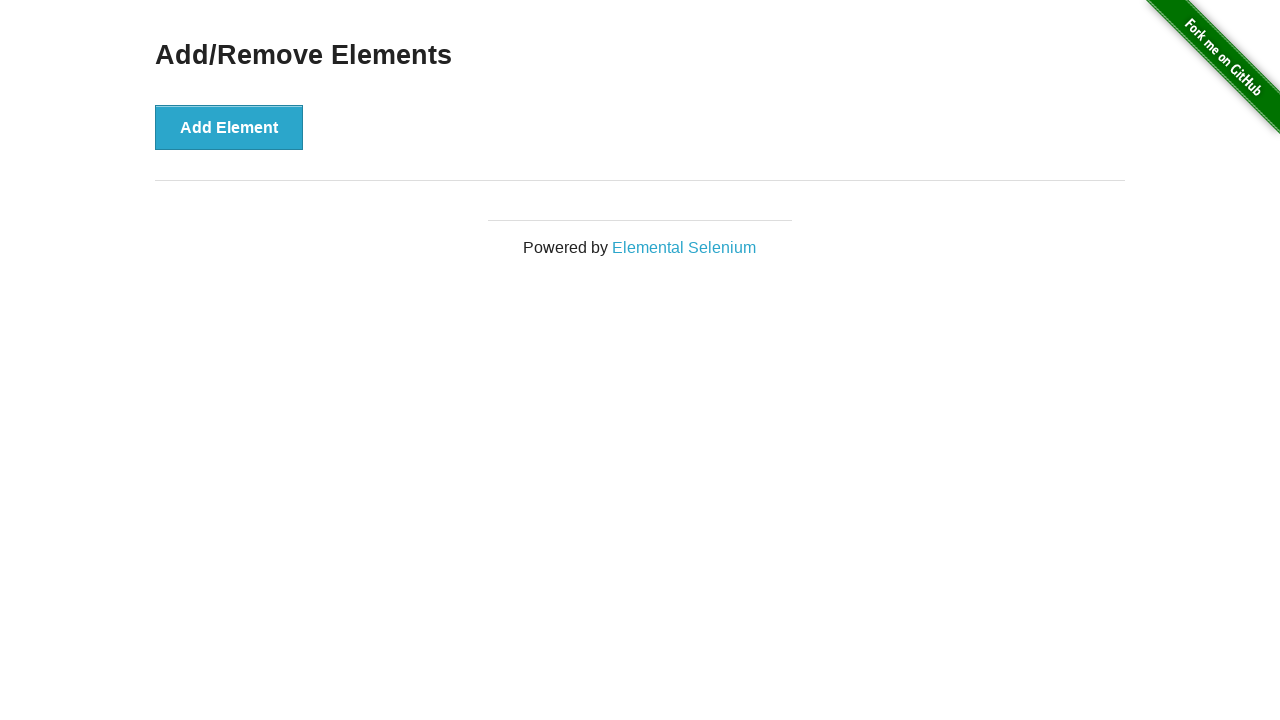

Clicked Add Element button (click 1 of 5) at (229, 127) on button[onclick="addElement()"]
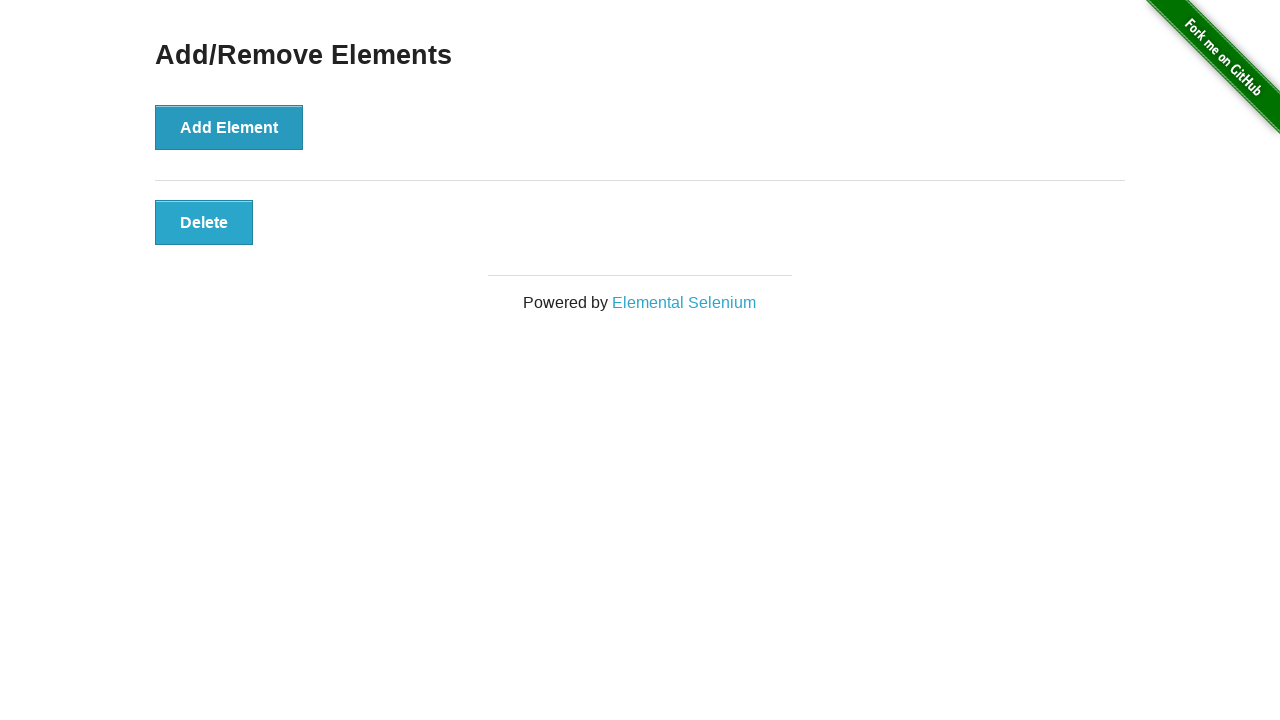

Clicked Add Element button (click 2 of 5) at (229, 127) on button[onclick="addElement()"]
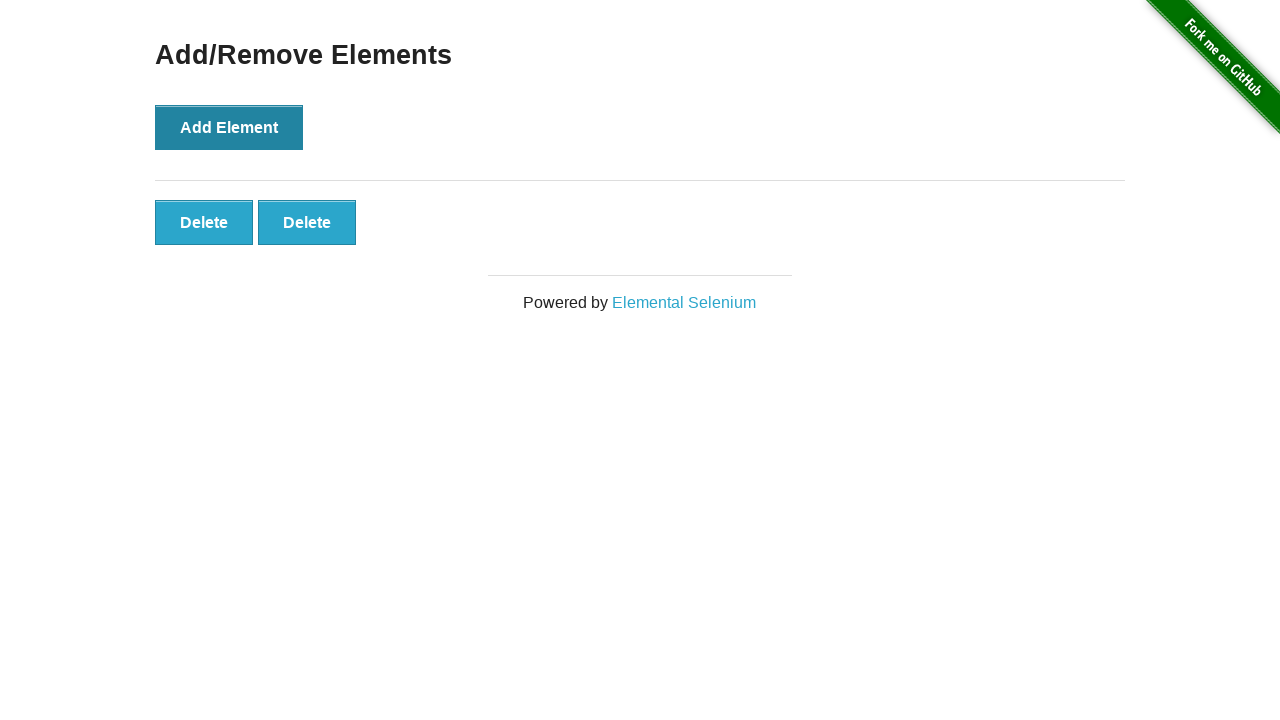

Clicked Add Element button (click 3 of 5) at (229, 127) on button[onclick="addElement()"]
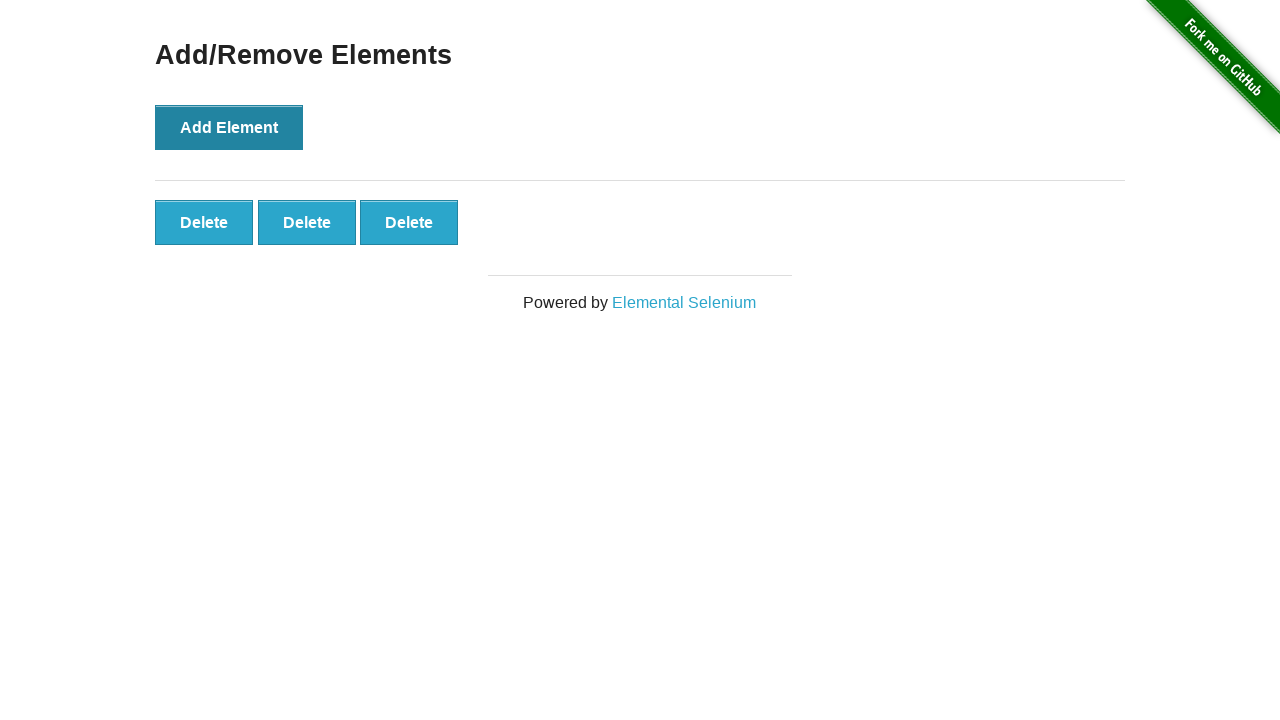

Clicked Add Element button (click 4 of 5) at (229, 127) on button[onclick="addElement()"]
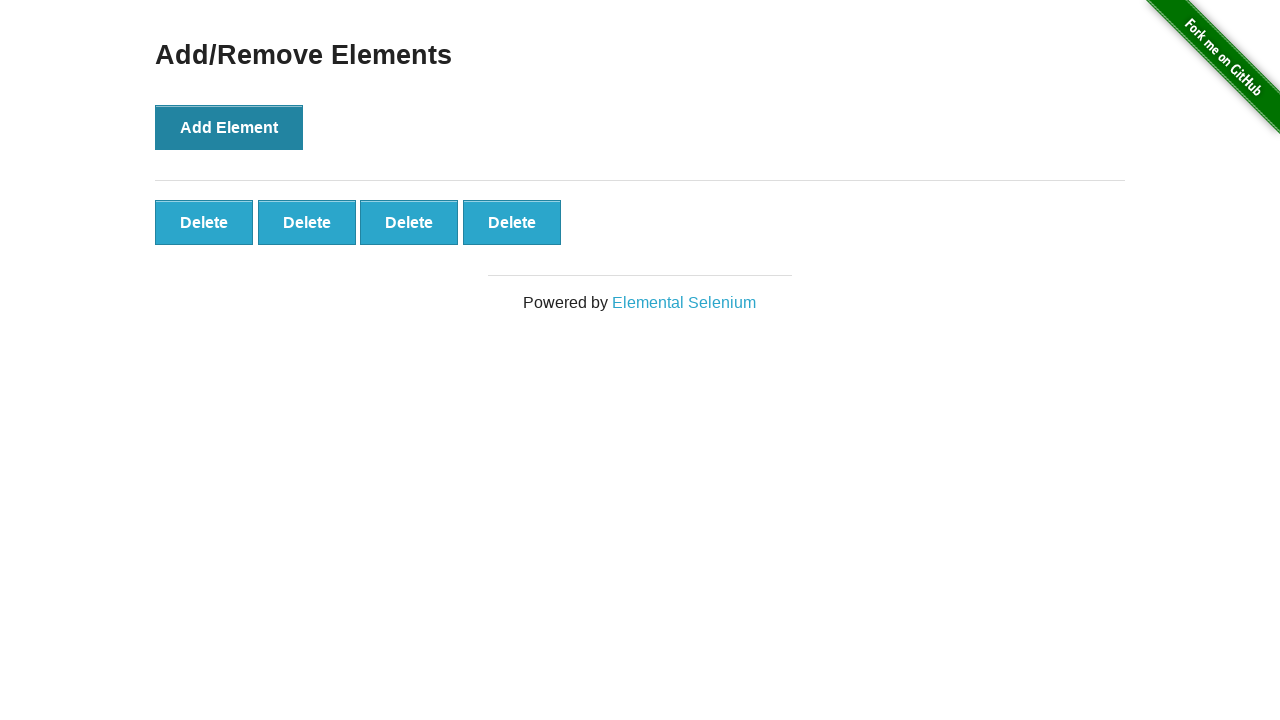

Clicked Add Element button (click 5 of 5) at (229, 127) on button[onclick="addElement()"]
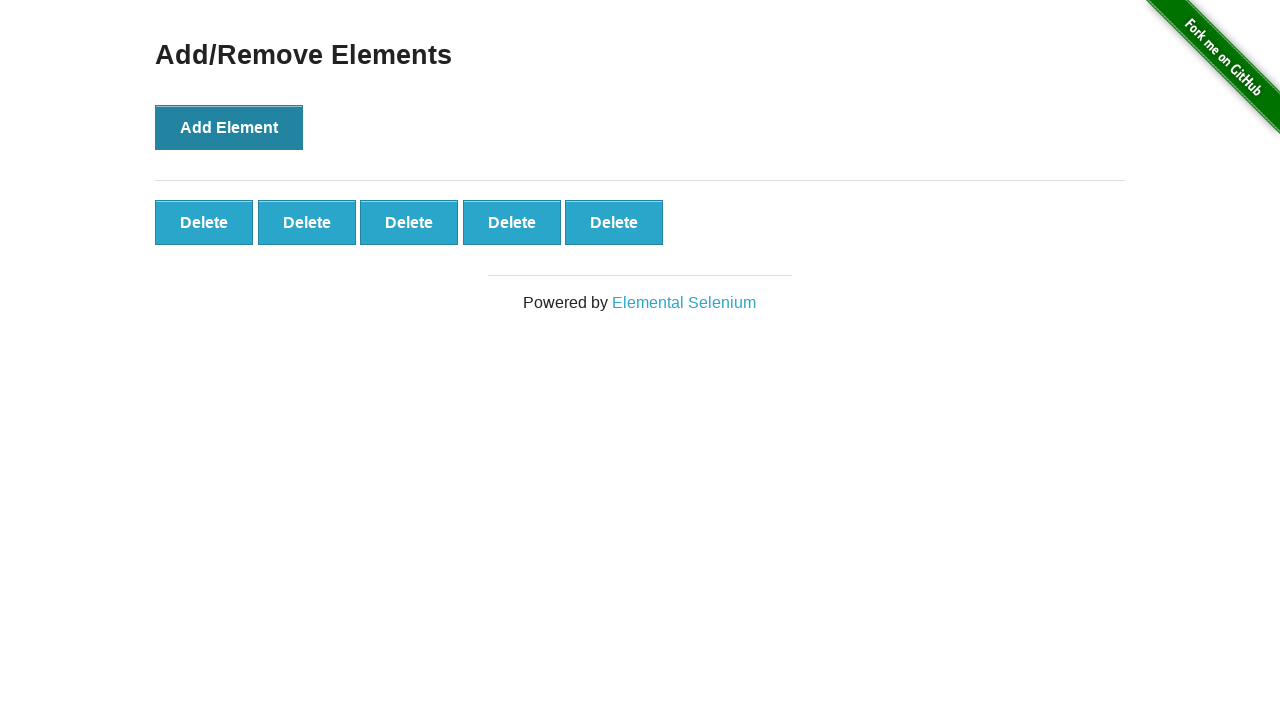

Clicked Delete button to remove element (removal 1 of 2) at (204, 222) on #elements button.added-manually >> nth=0
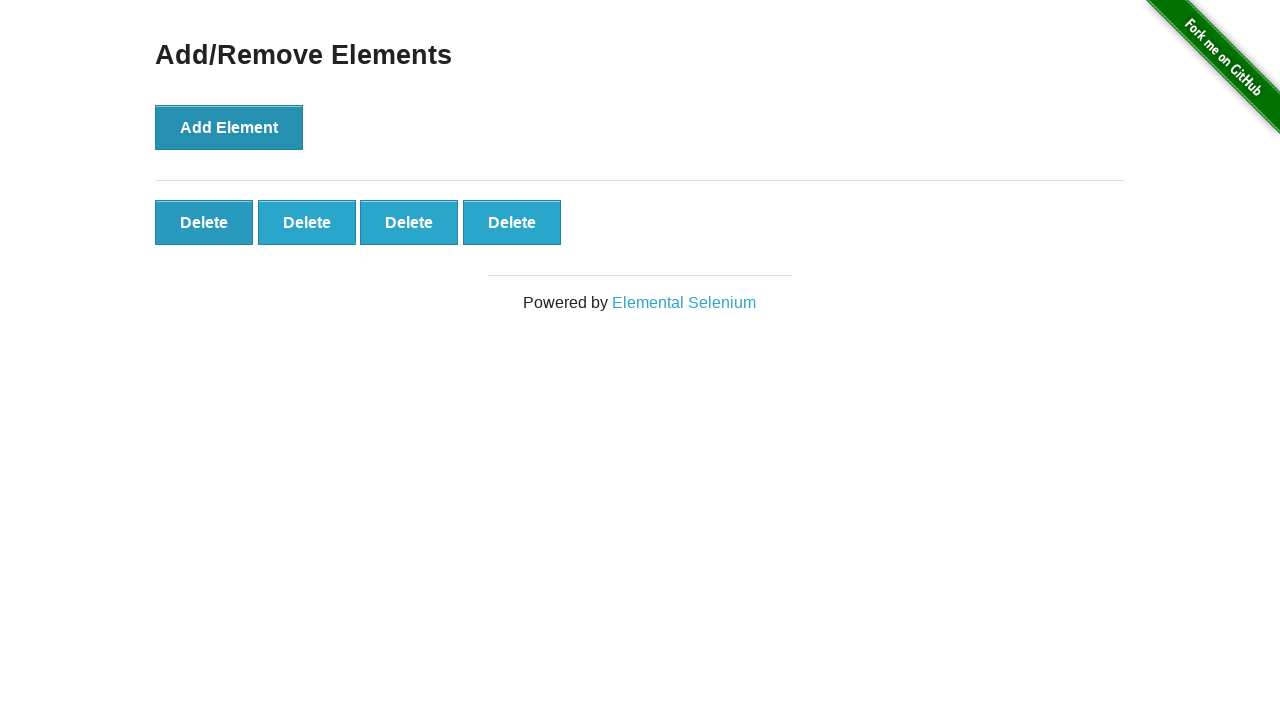

Clicked Delete button to remove element (removal 2 of 2) at (204, 222) on #elements button.added-manually >> nth=0
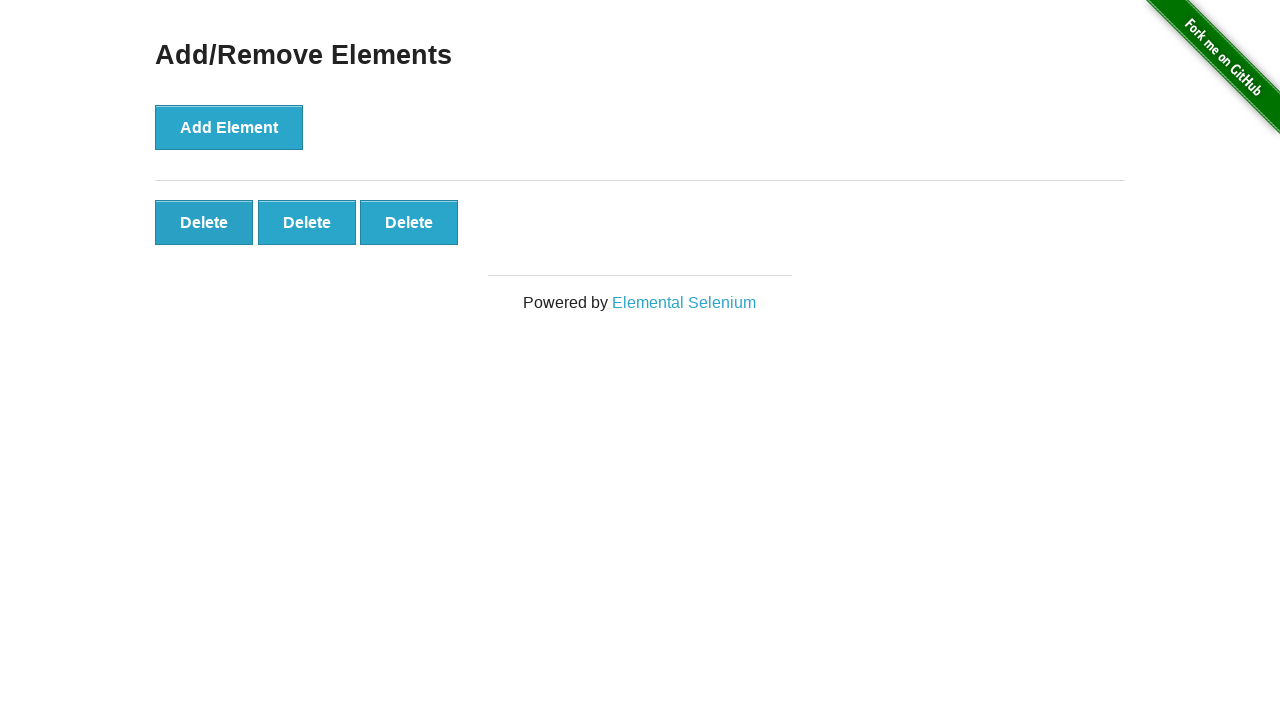

Verified final state: 3 elements remaining (expected 3)
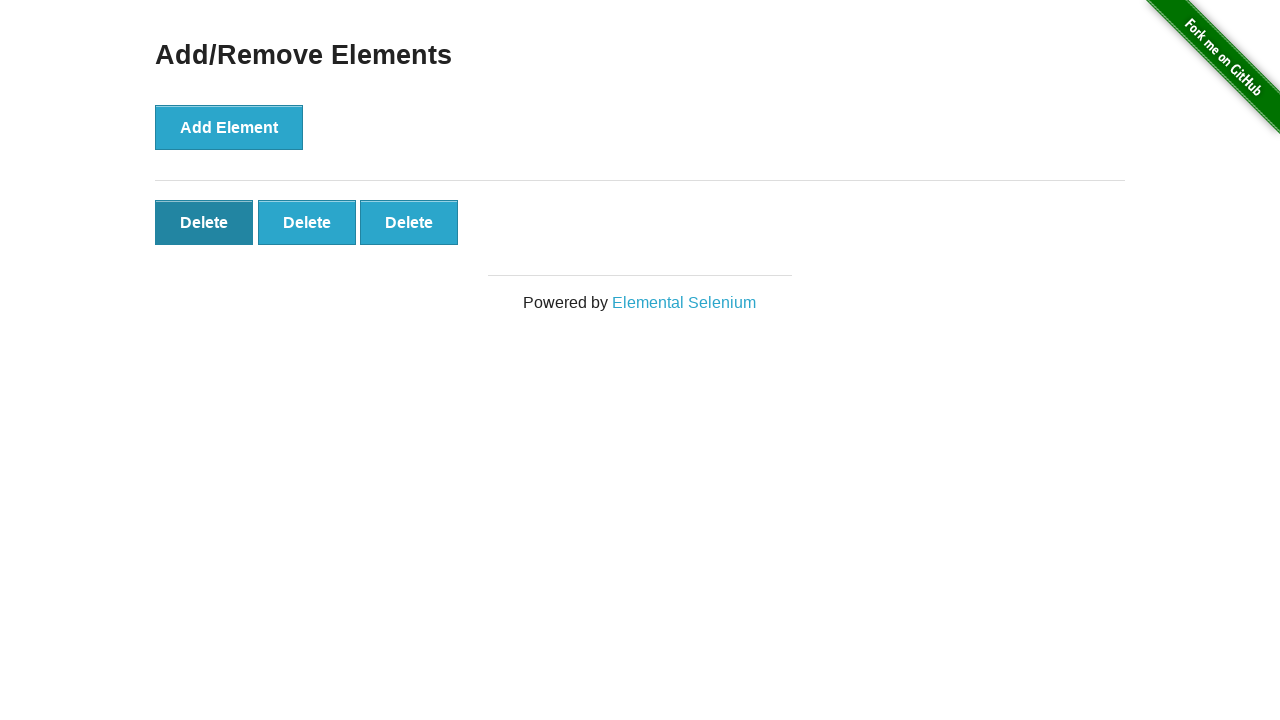

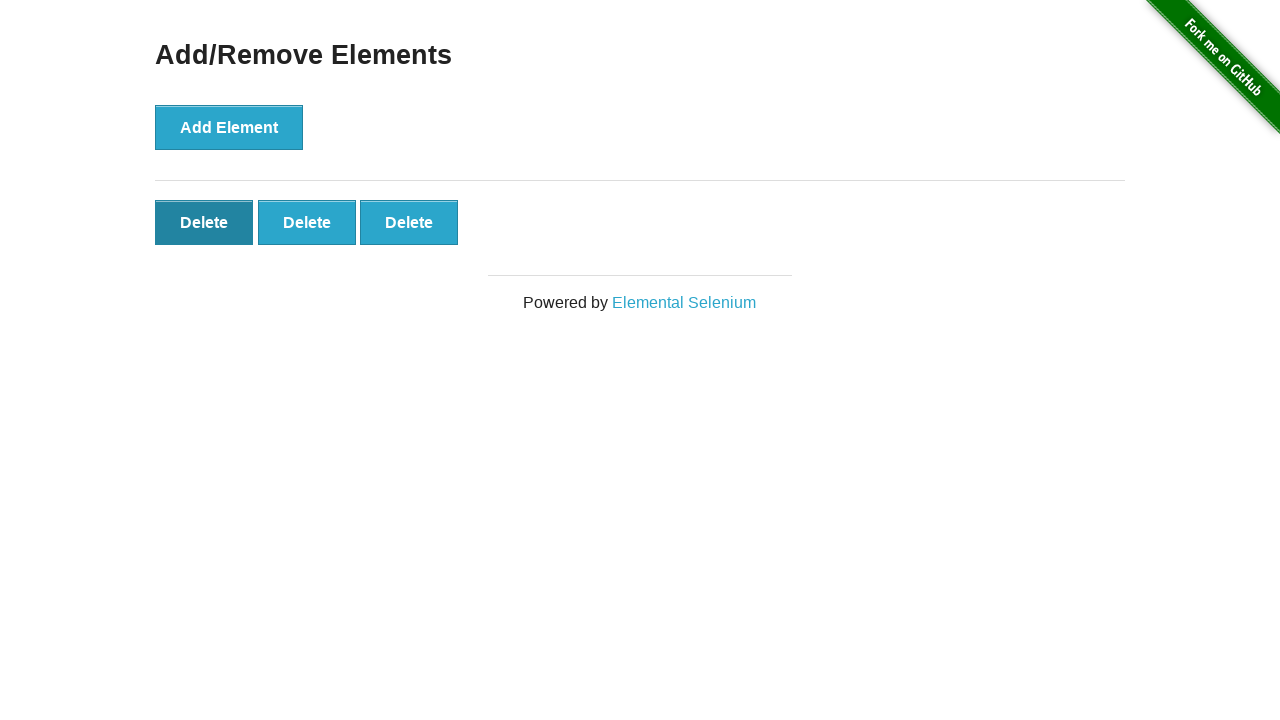